Tests senior citizen discount checkbox selection and verifies it is selected

Starting URL: https://www.rahulshettyacademy.com/dropdownsPractise/

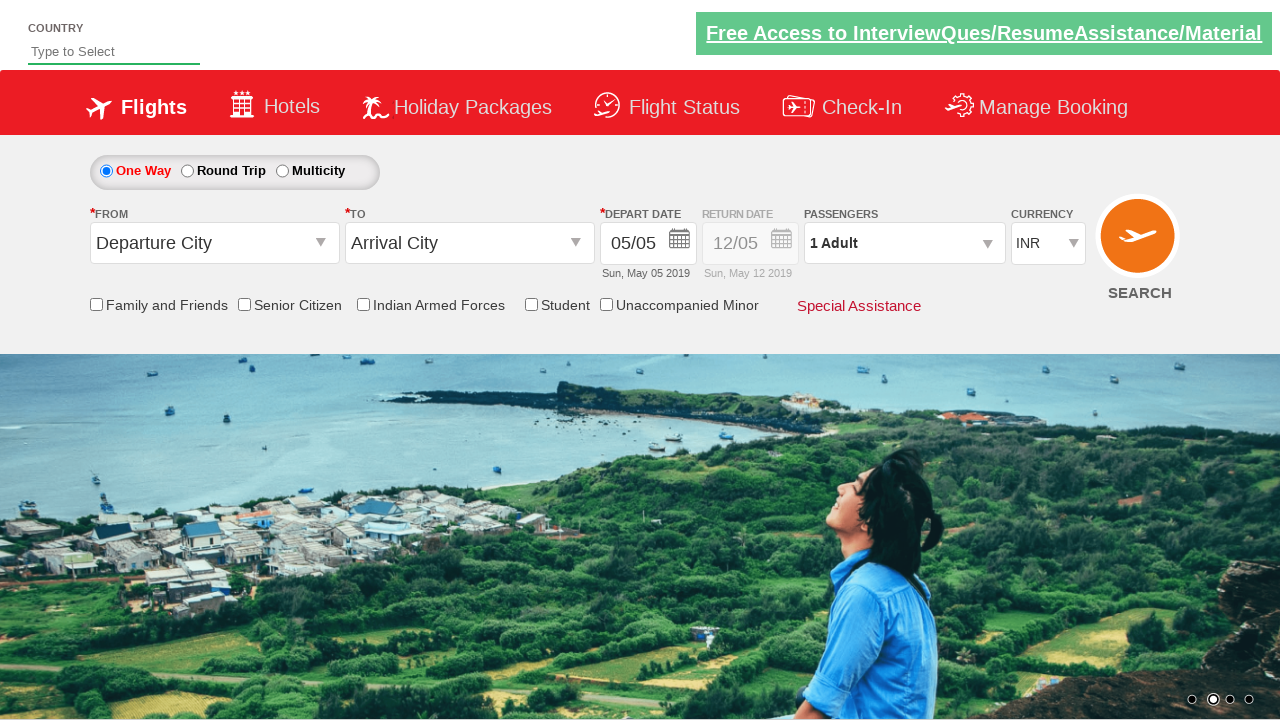

Clicked senior citizen discount checkbox at (244, 304) on #ctl00_mainContent_chk_SeniorCitizenDiscount
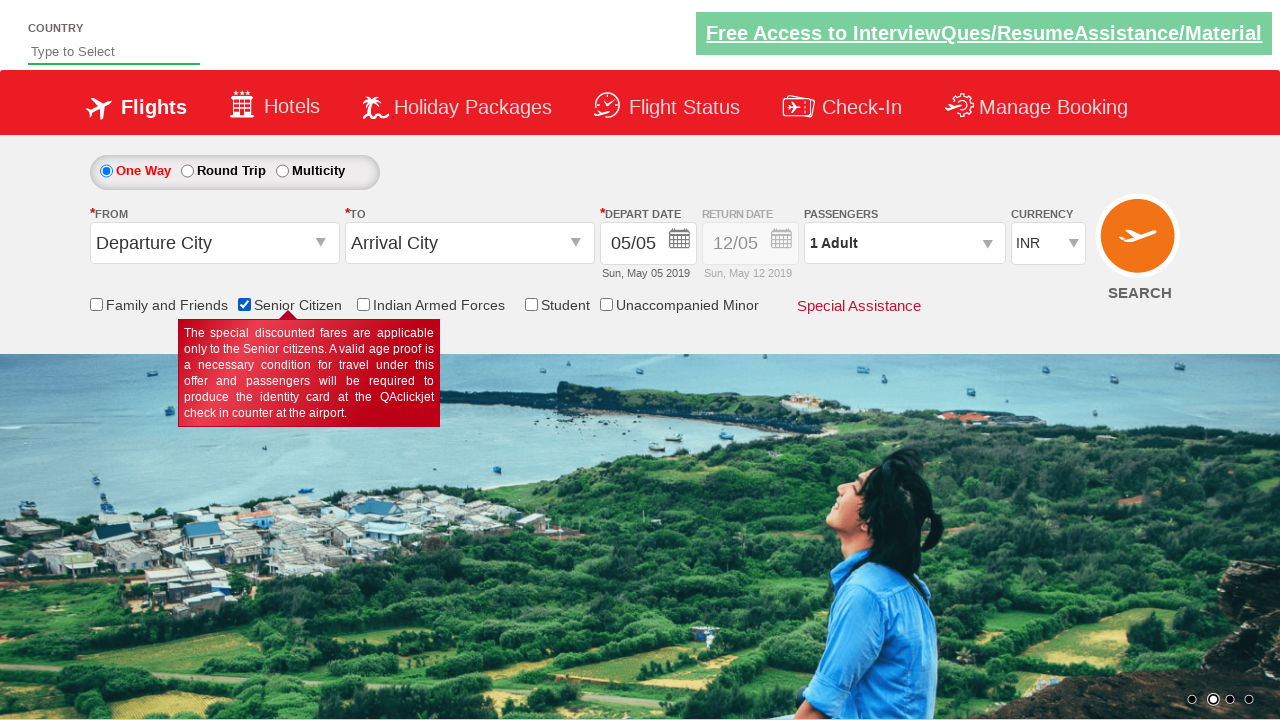

Verified senior citizen discount checkbox is selected
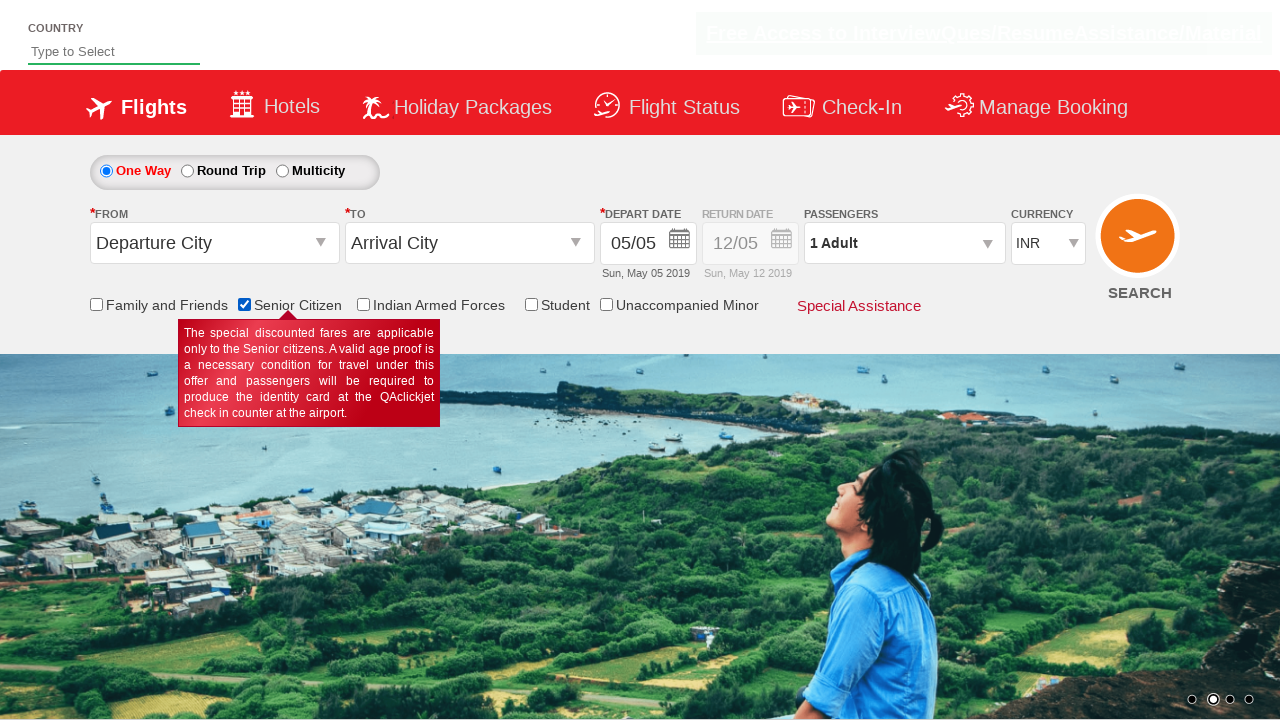

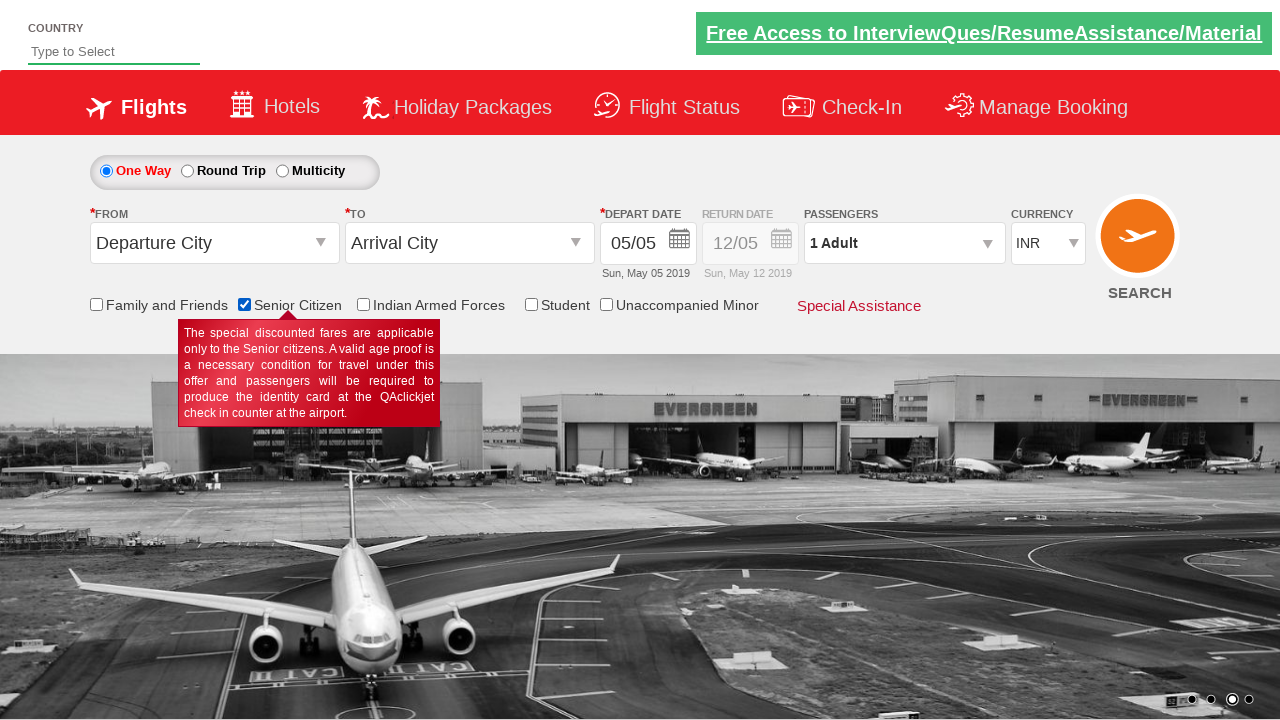